Tests login form validation by clicking the login button without entering credentials and verifying the error message

Starting URL: https://awesomeqa.com/ui/index.php?route=account/login

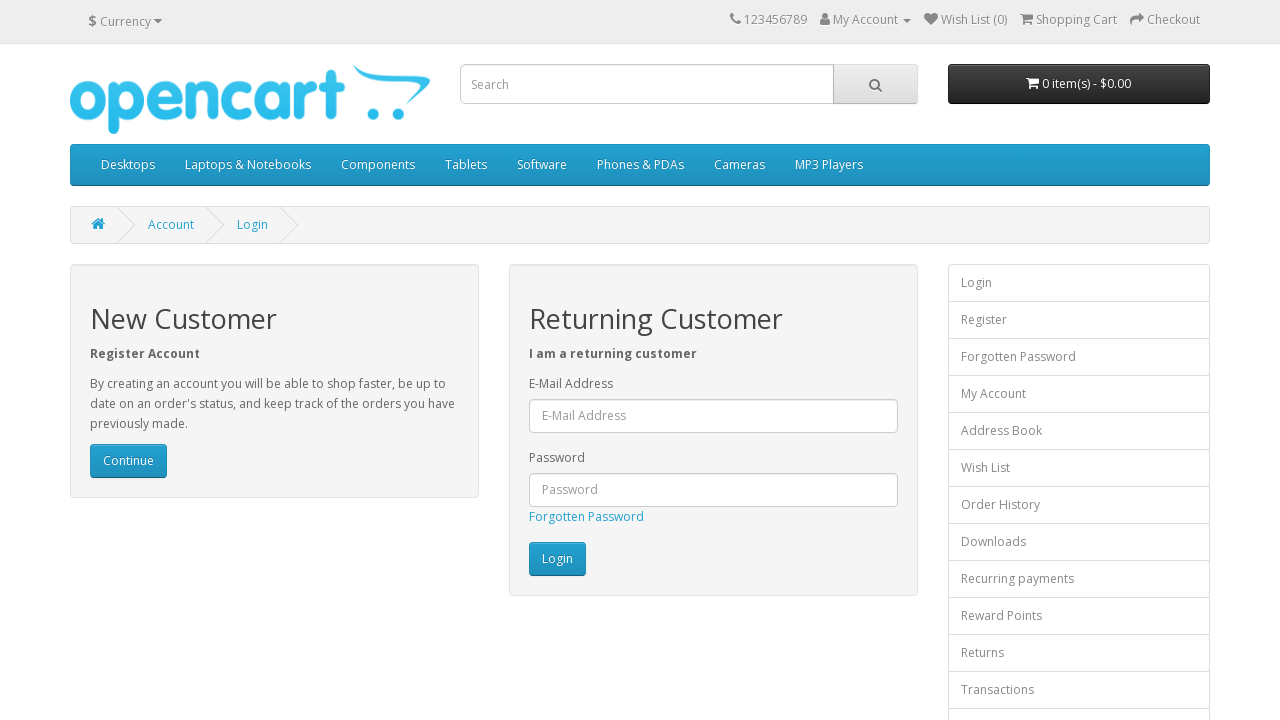

Clicked login button without entering credentials at (557, 559) on input[value='Login']
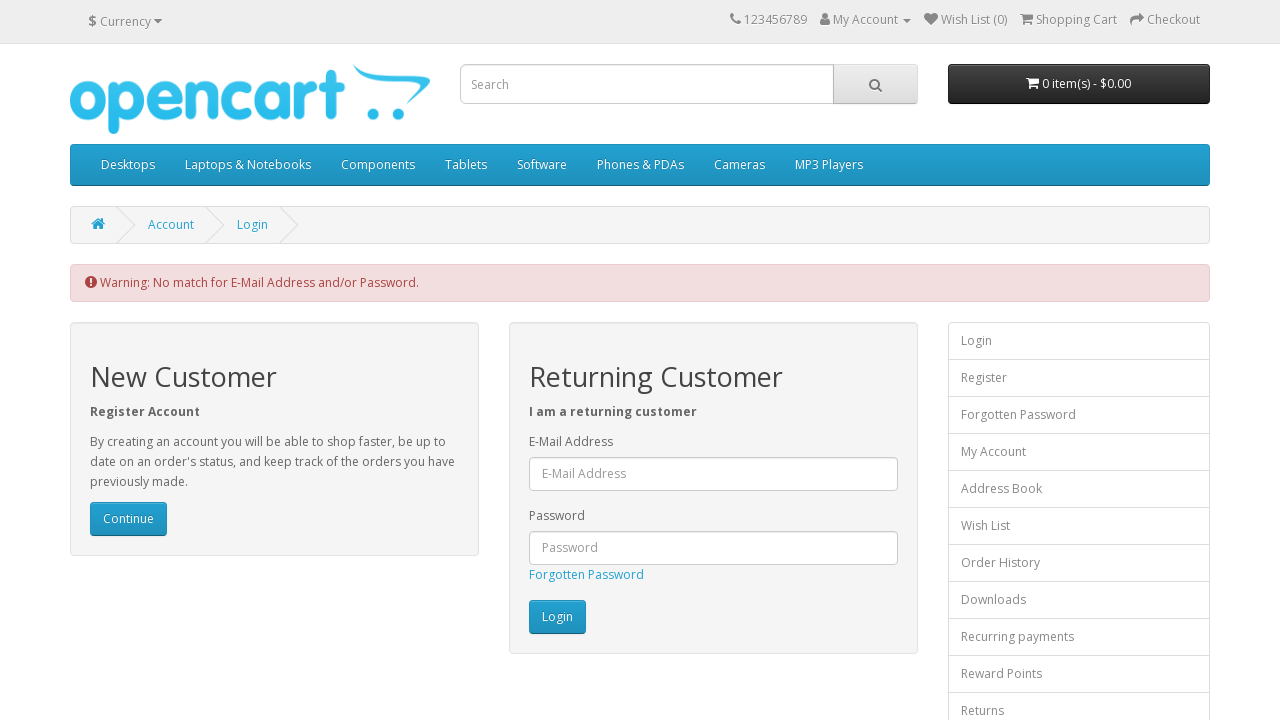

Error message appeared on the page
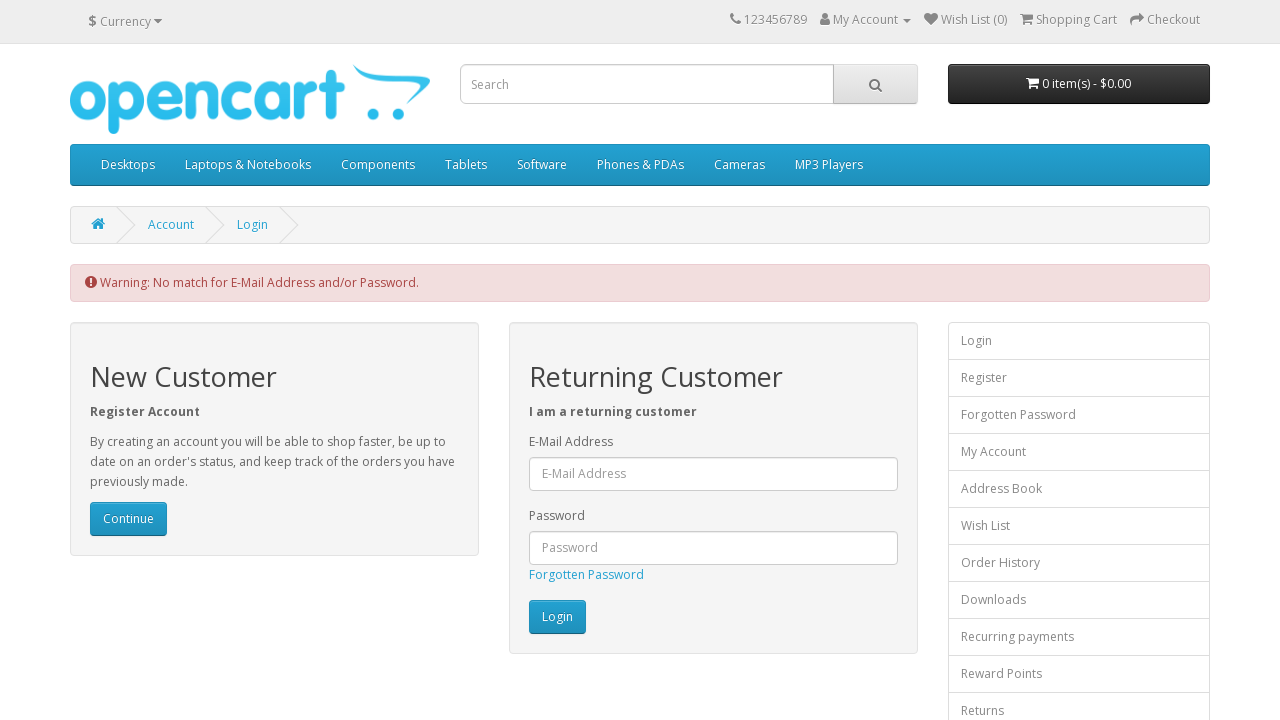

Retrieved error message text
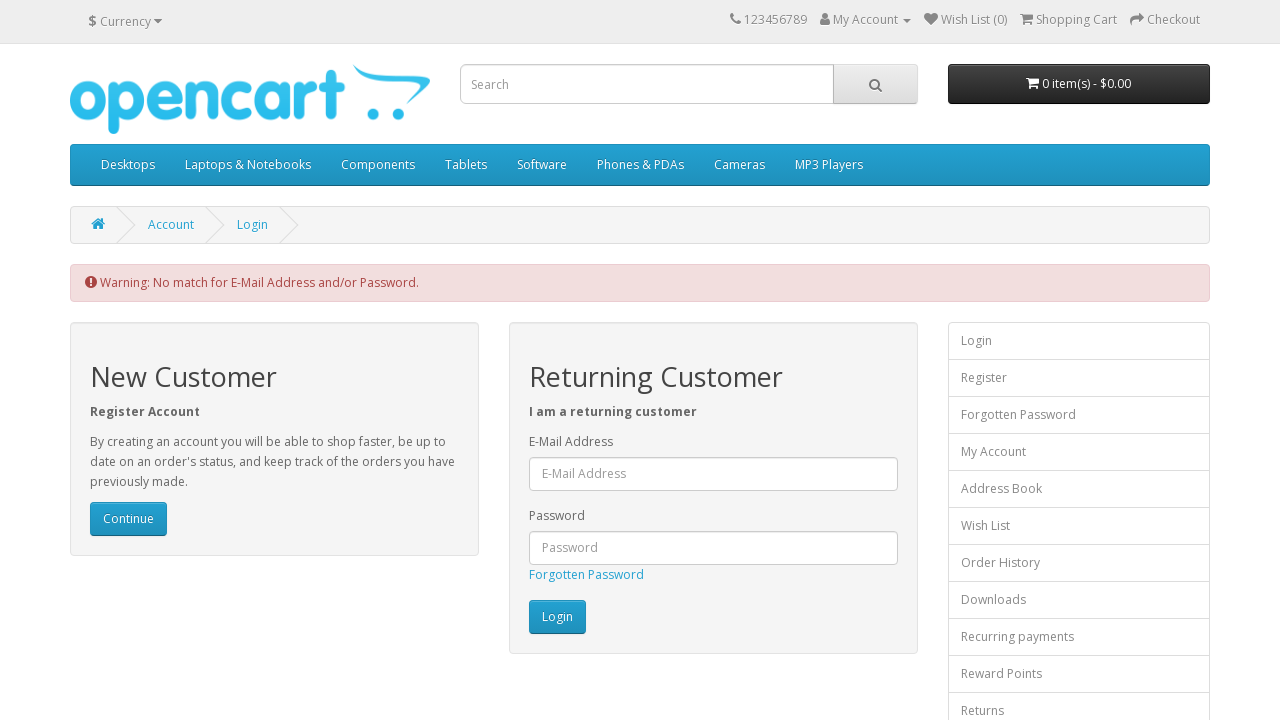

Verified error message matches expected validation text
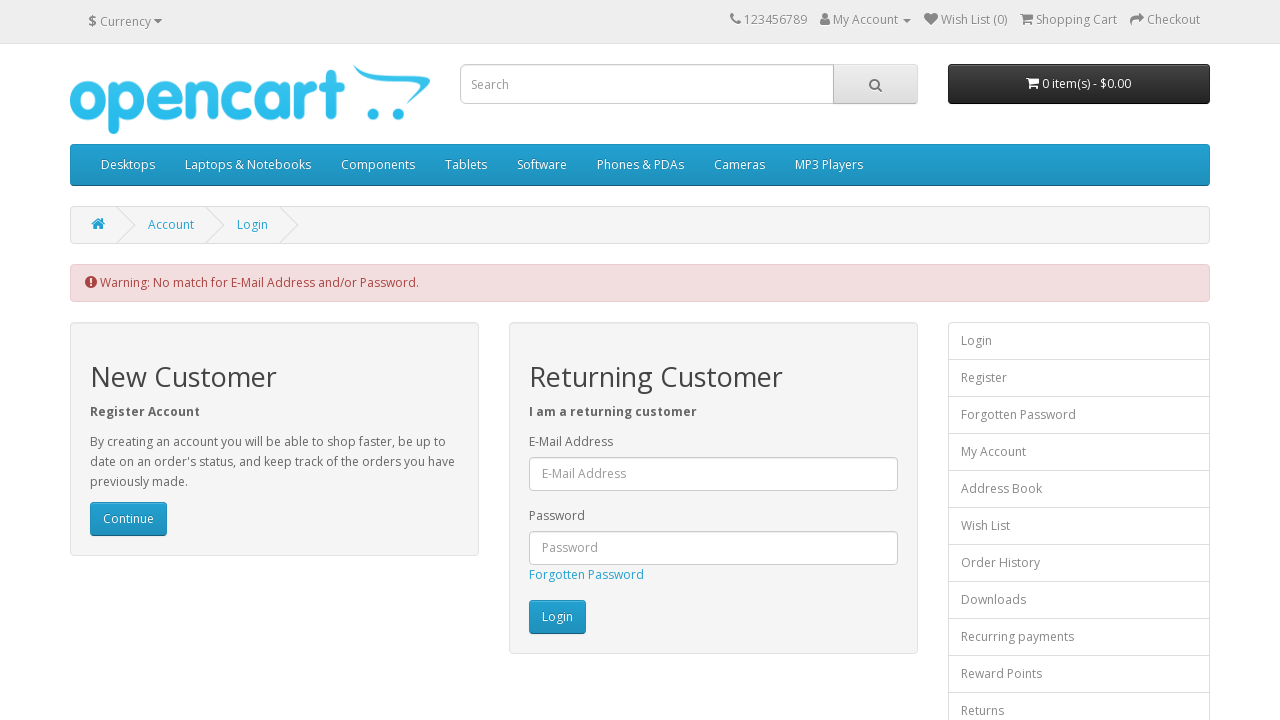

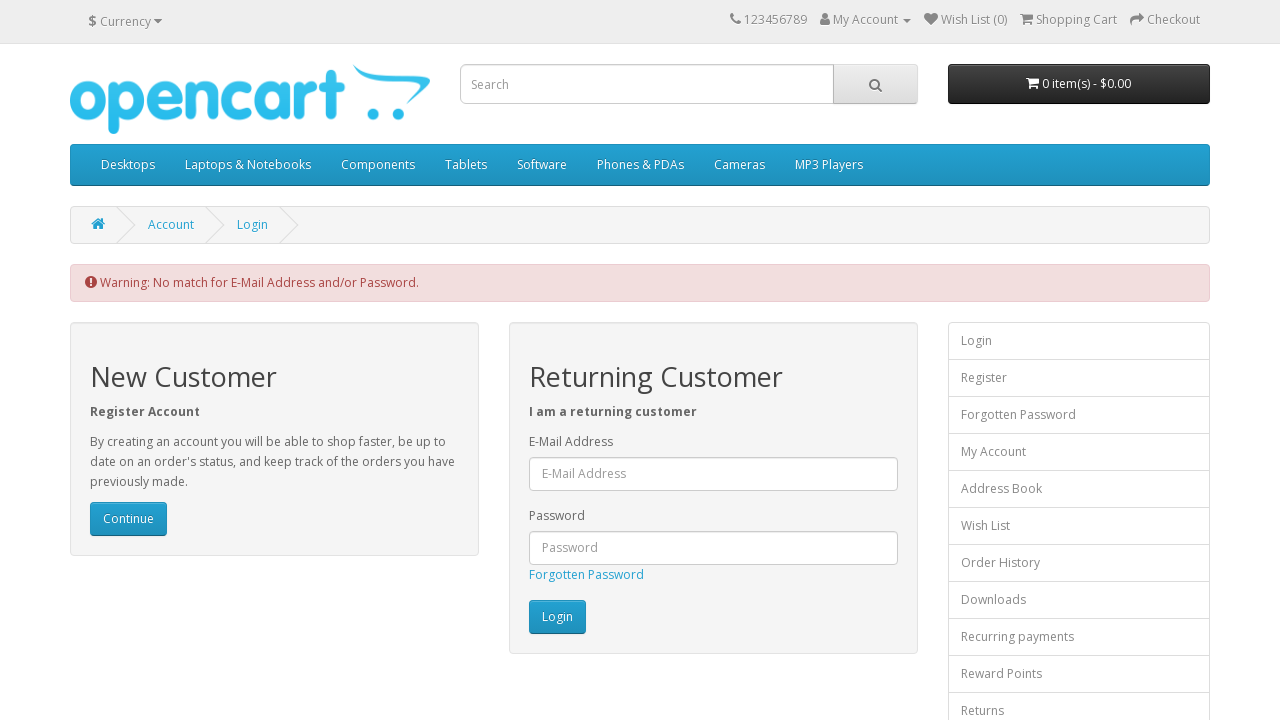